Tests that a todo item is removed when edited to an empty string.

Starting URL: https://demo.playwright.dev/todomvc

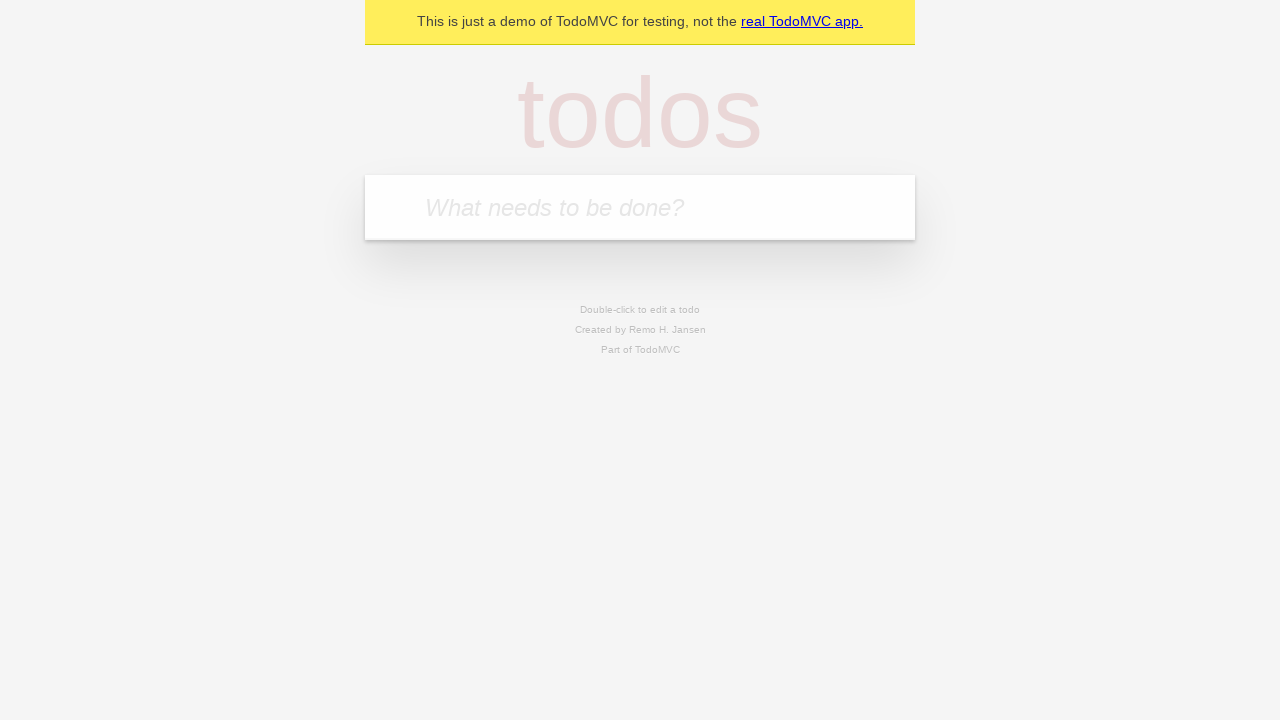

Filled new todo input with 'buy some cheese' on internal:attr=[placeholder="What needs to be done?"i]
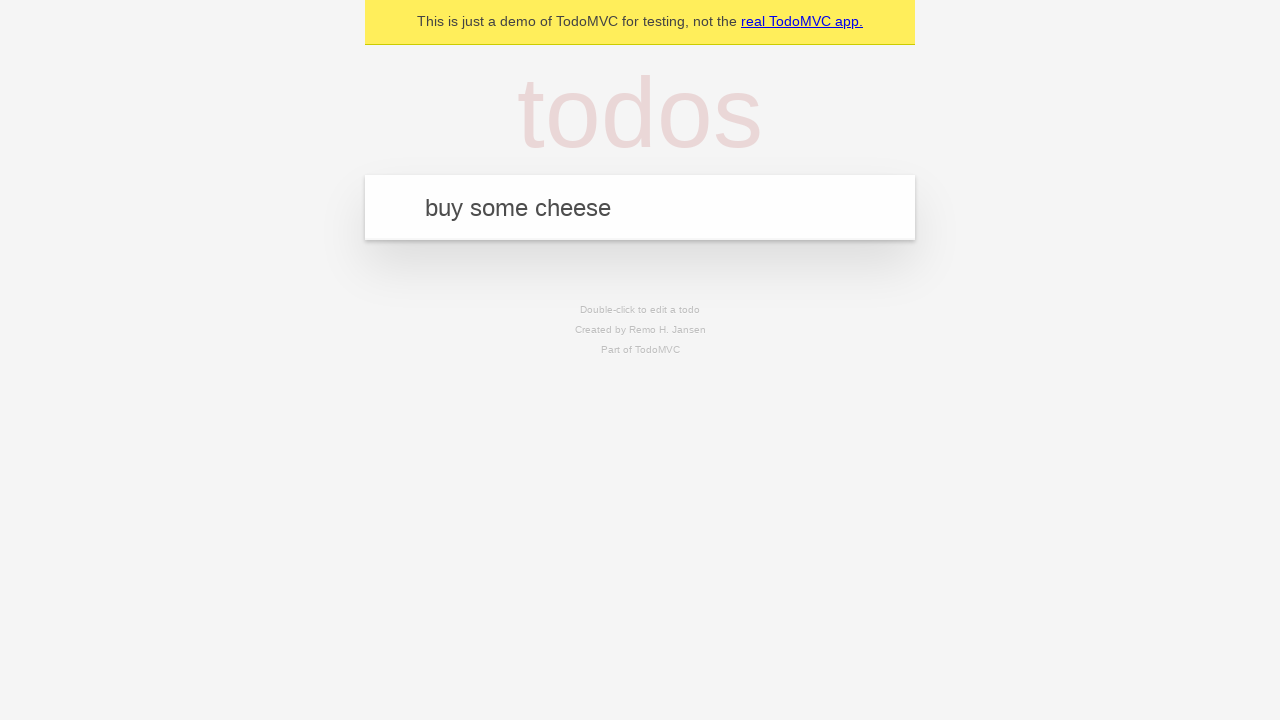

Pressed Enter to create todo 'buy some cheese' on internal:attr=[placeholder="What needs to be done?"i]
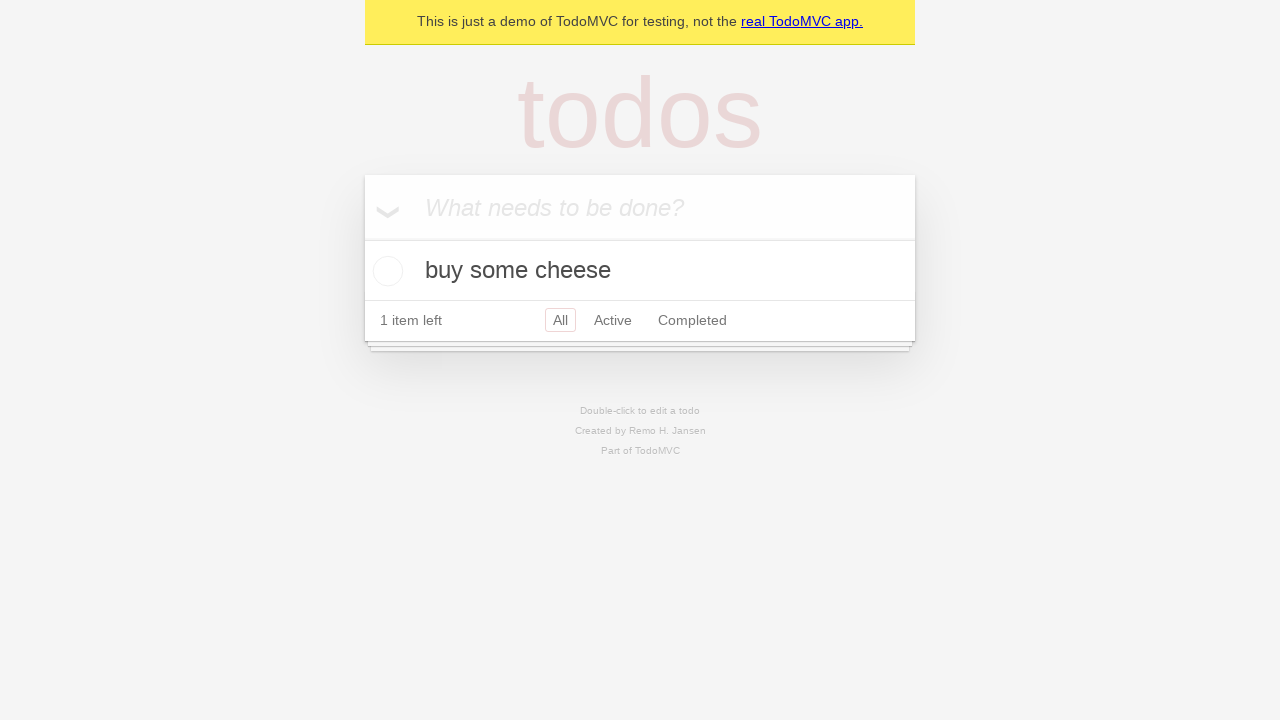

Filled new todo input with 'feed the cat' on internal:attr=[placeholder="What needs to be done?"i]
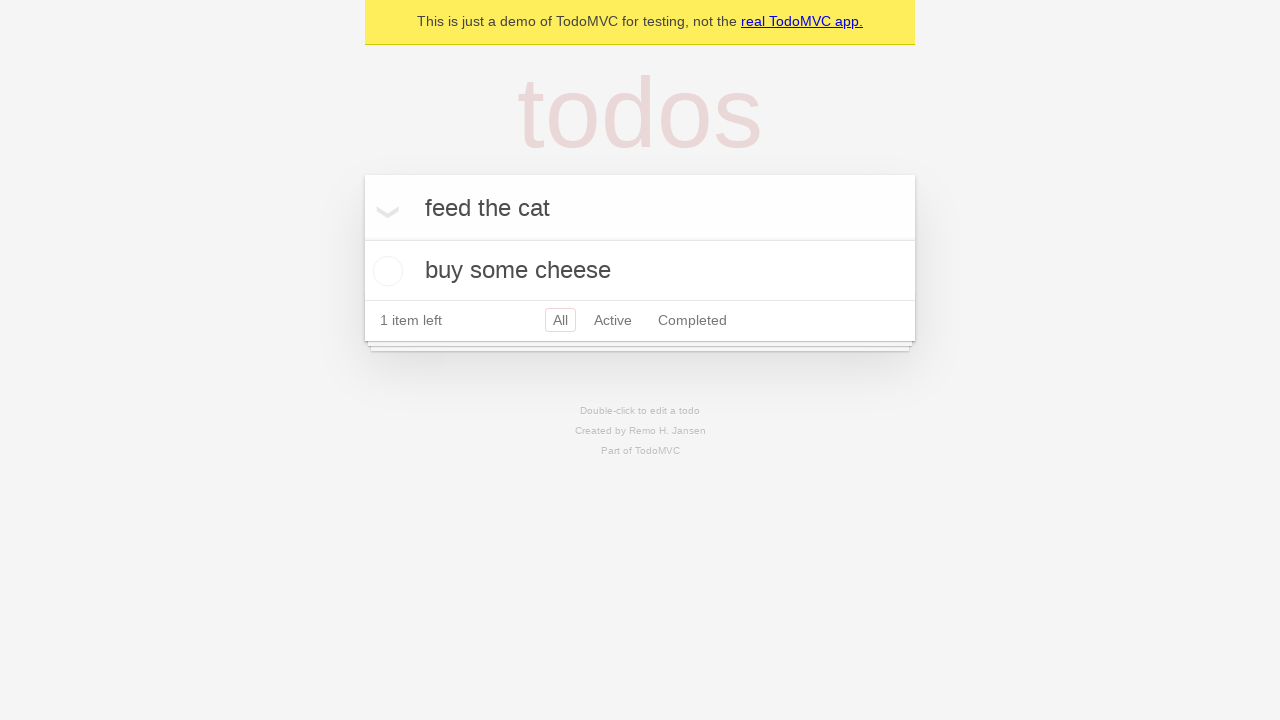

Pressed Enter to create todo 'feed the cat' on internal:attr=[placeholder="What needs to be done?"i]
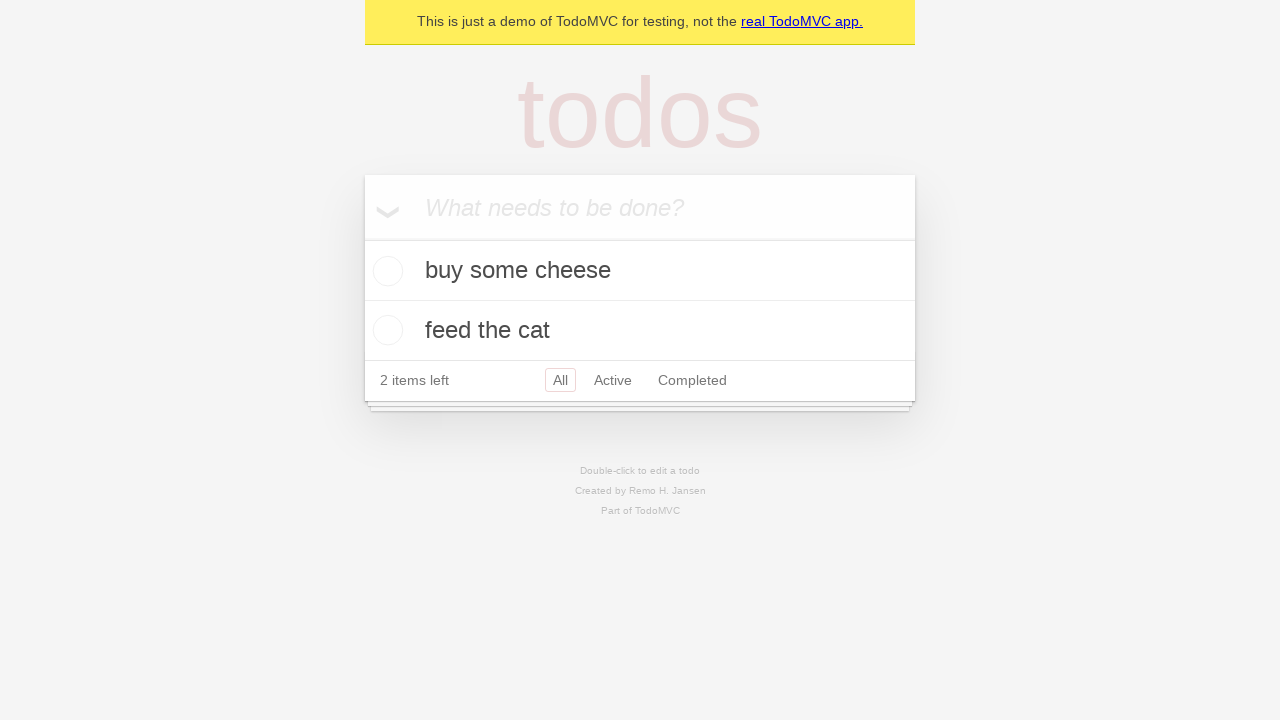

Filled new todo input with 'book a doctors appointment' on internal:attr=[placeholder="What needs to be done?"i]
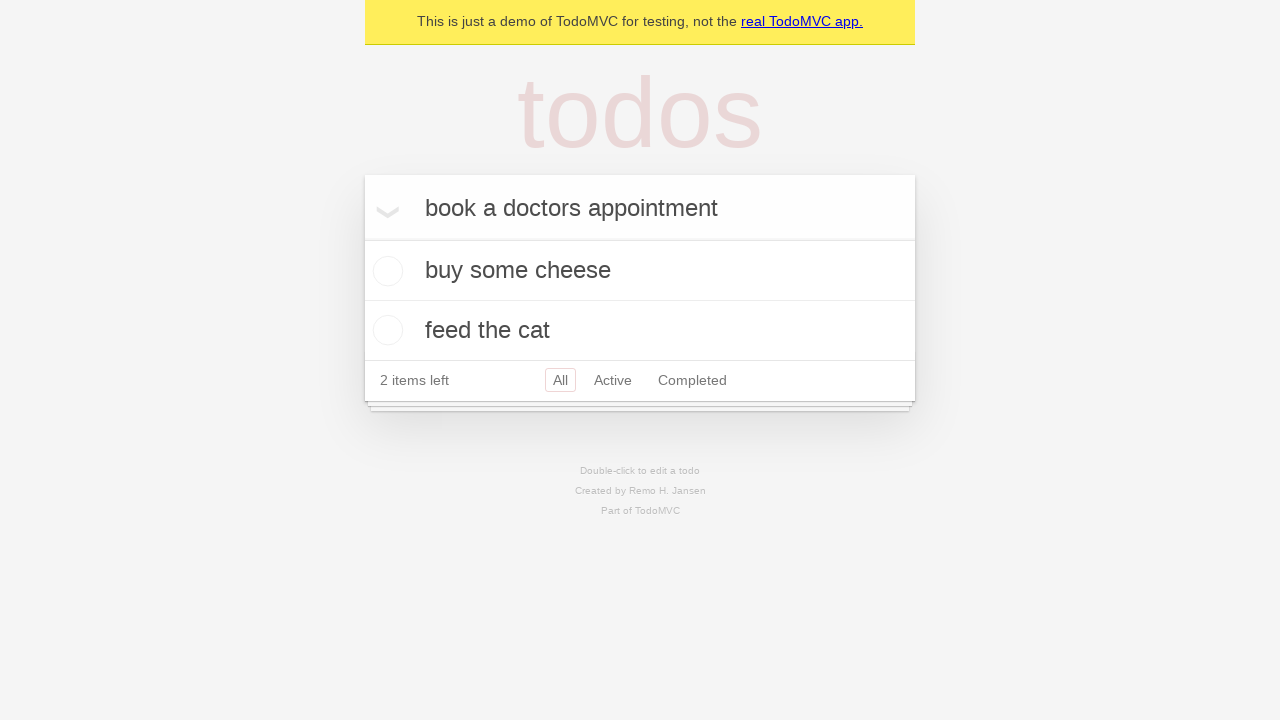

Pressed Enter to create todo 'book a doctors appointment' on internal:attr=[placeholder="What needs to be done?"i]
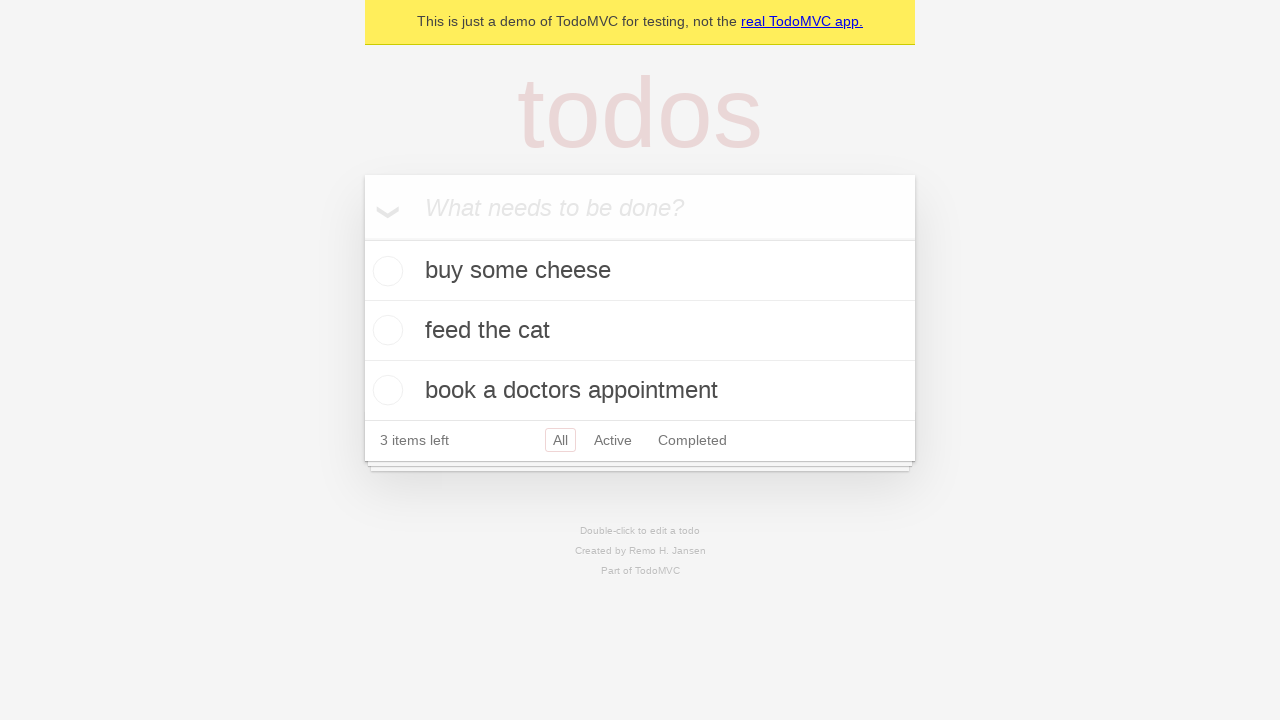

Waited for all three todo items to be created
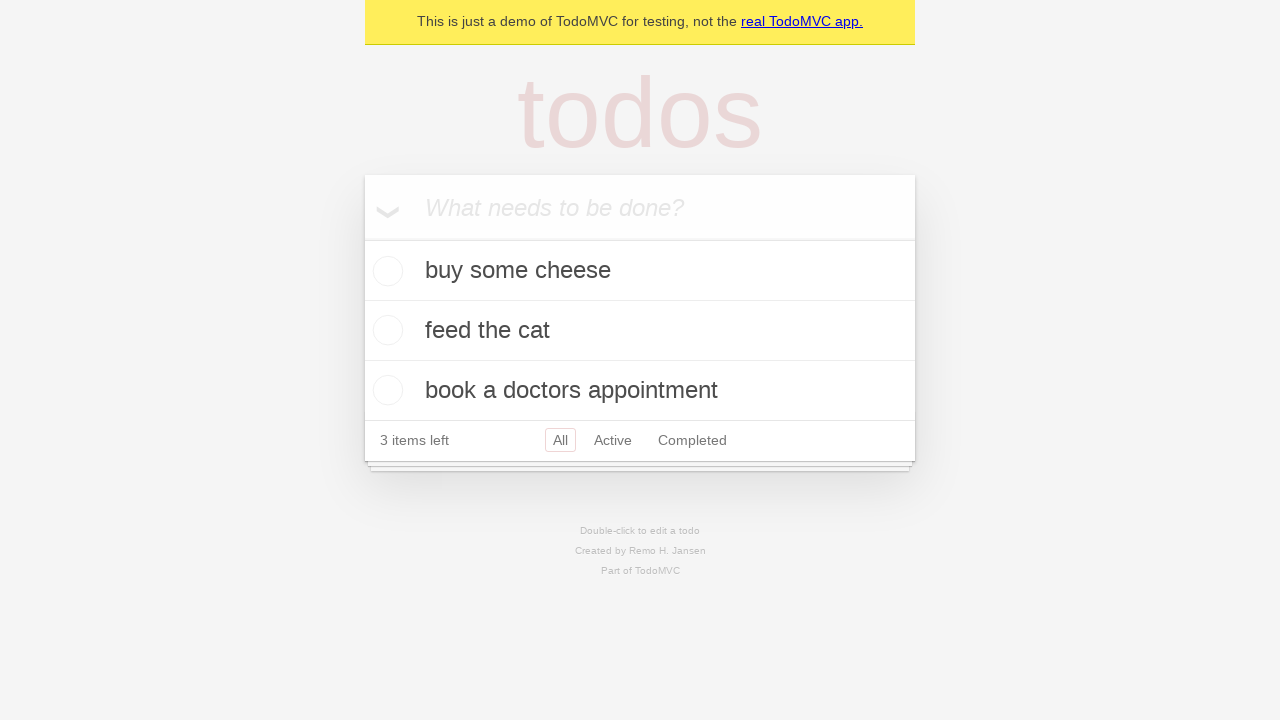

Double-clicked the second todo item to enter edit mode at (640, 331) on [data-testid='todo-item'] >> nth=1
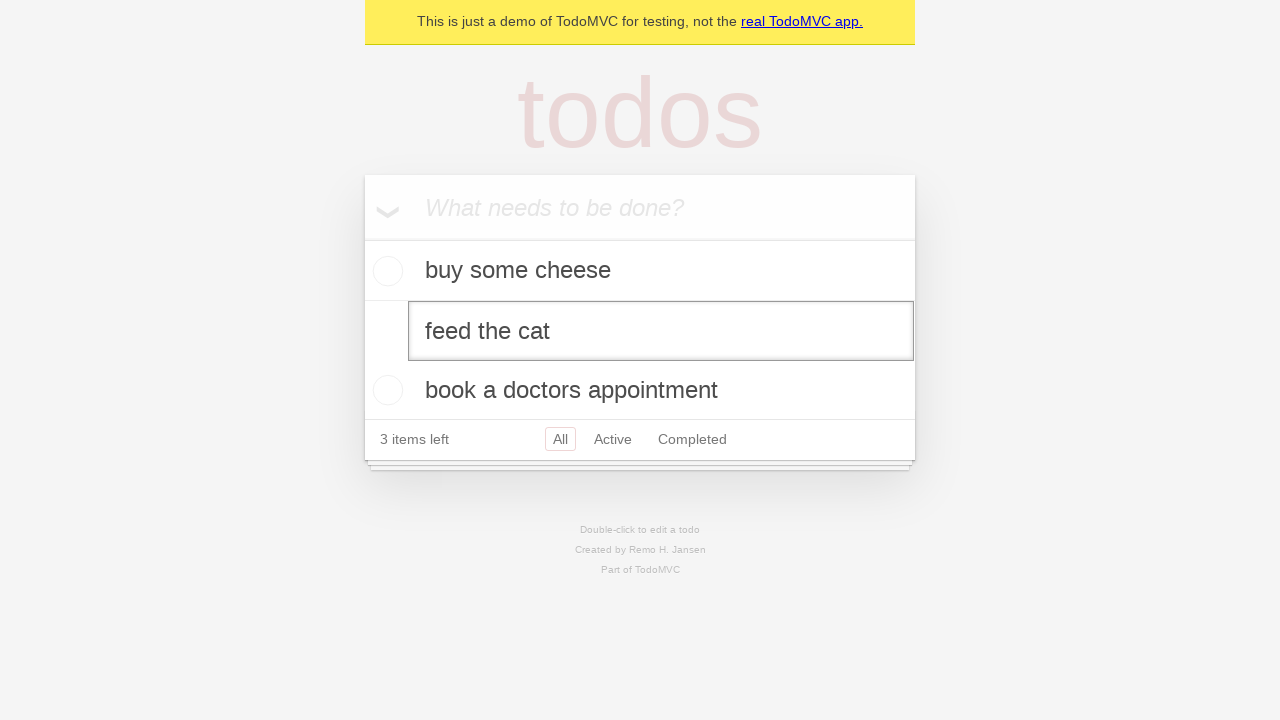

Cleared the text in the edit field on [data-testid='todo-item'] >> nth=1 >> internal:role=textbox[name="Edit"i]
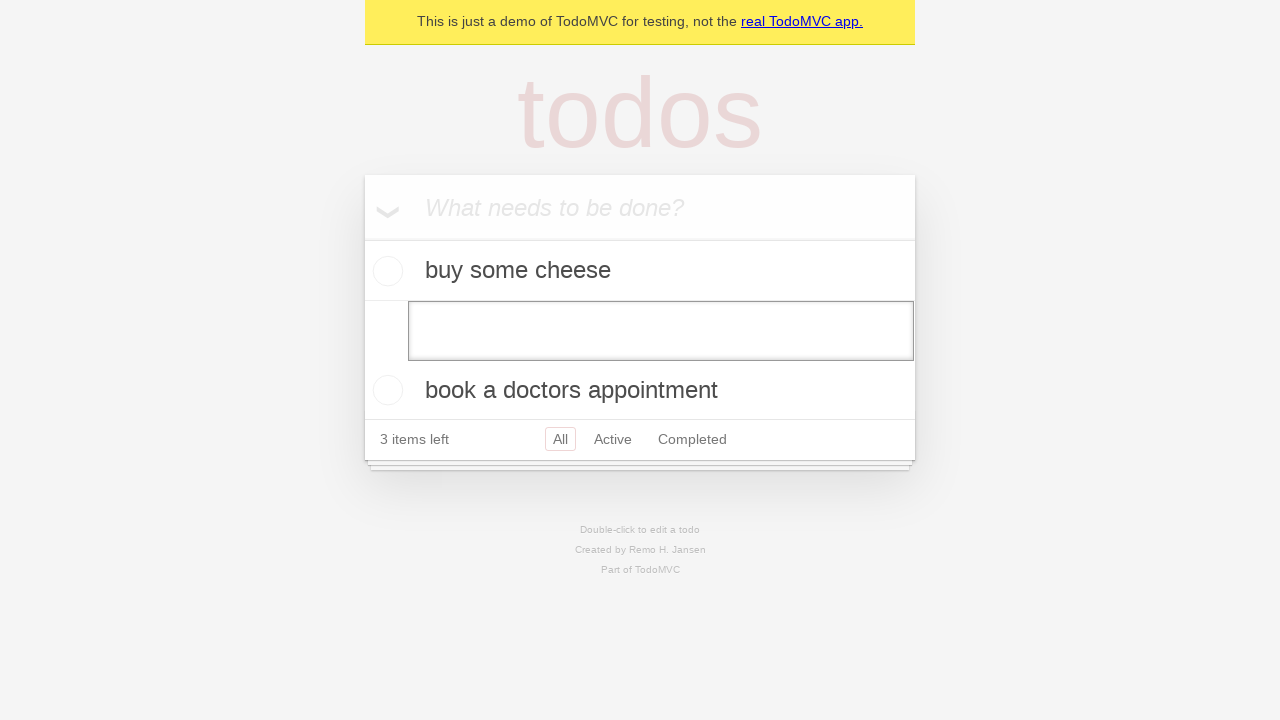

Pressed Enter to confirm empty edit, removing the todo item on [data-testid='todo-item'] >> nth=1 >> internal:role=textbox[name="Edit"i]
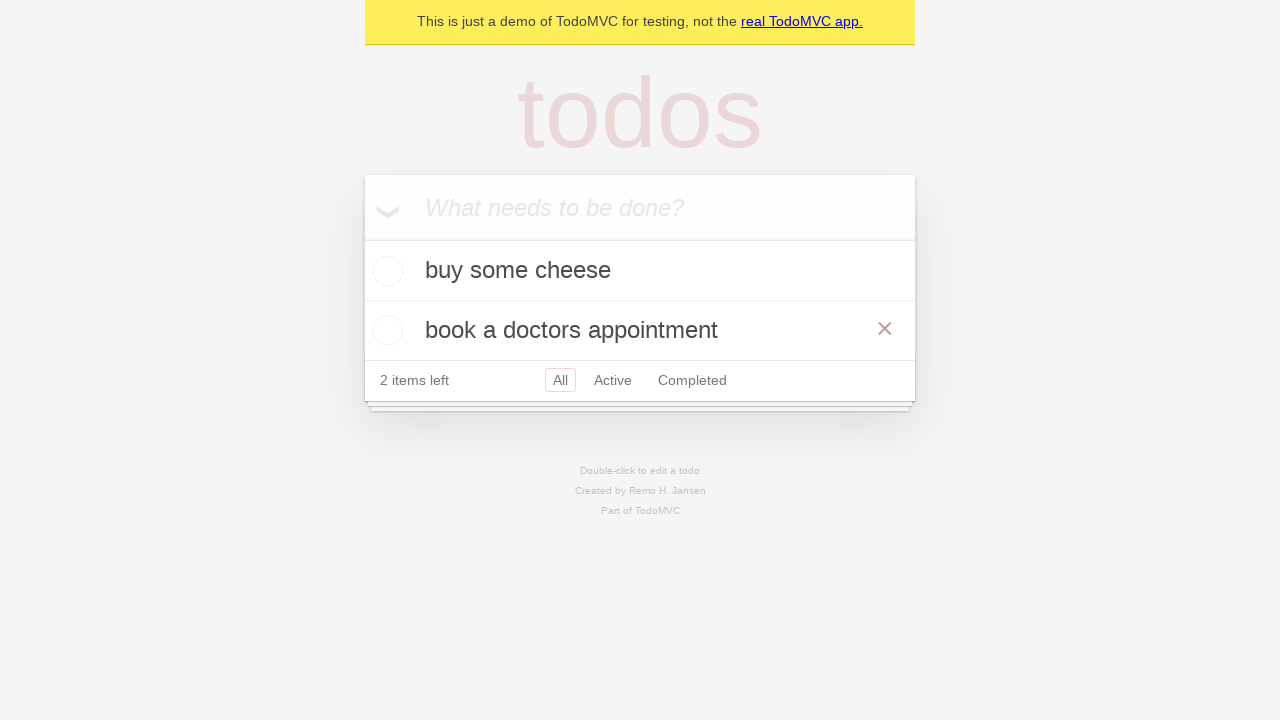

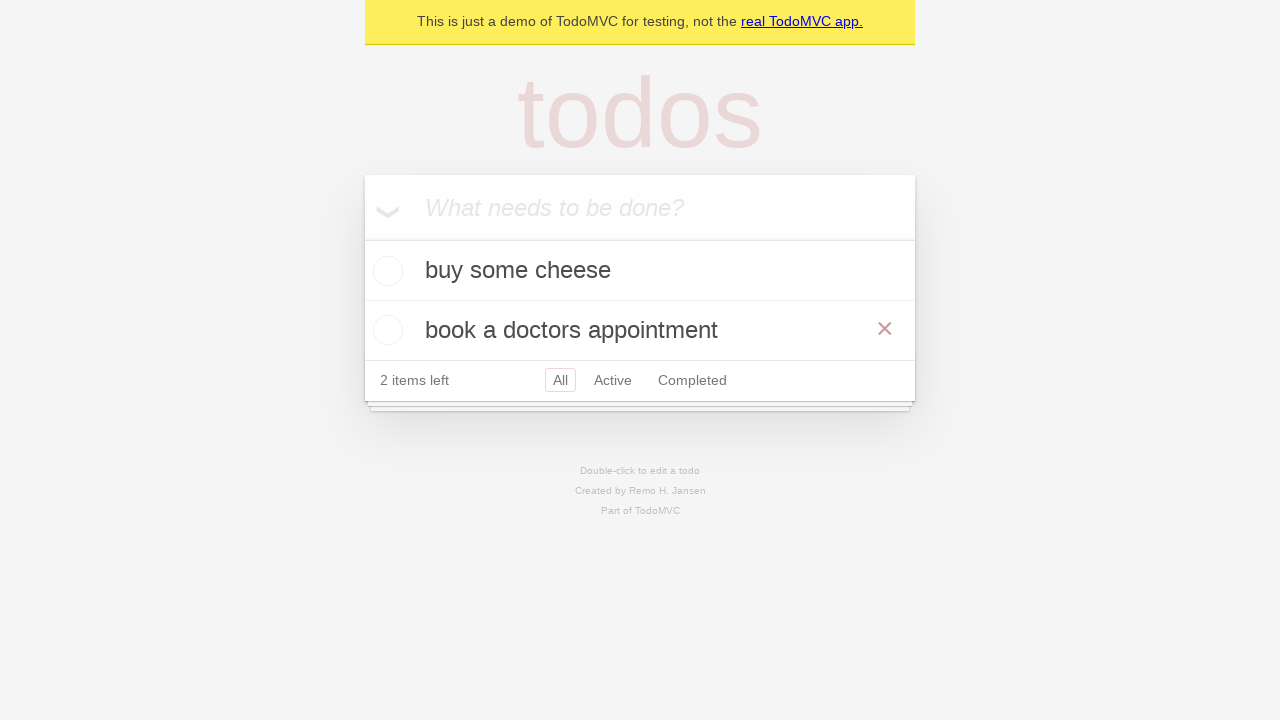